Navigates to Contact Us page and verifies the queries help title is displayed

Starting URL: http://www.atid.store

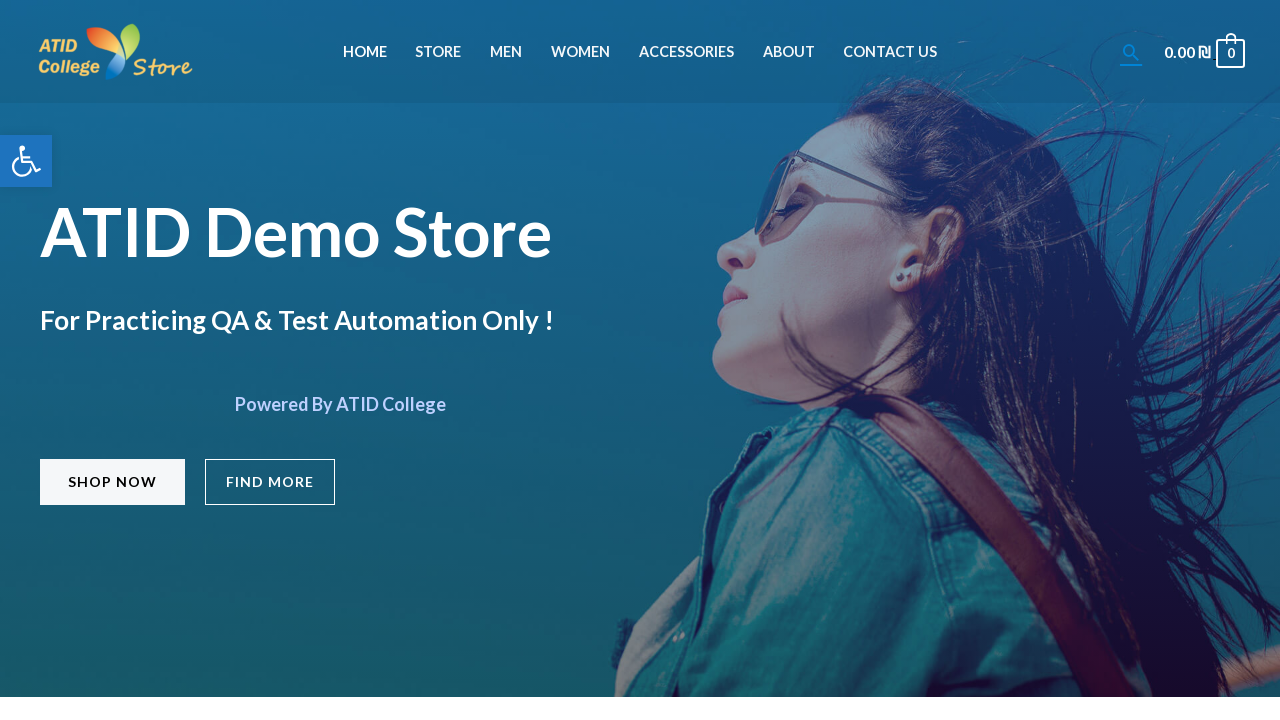

Clicked on Contact Us menu item at (890, 52) on li#menu-item-829
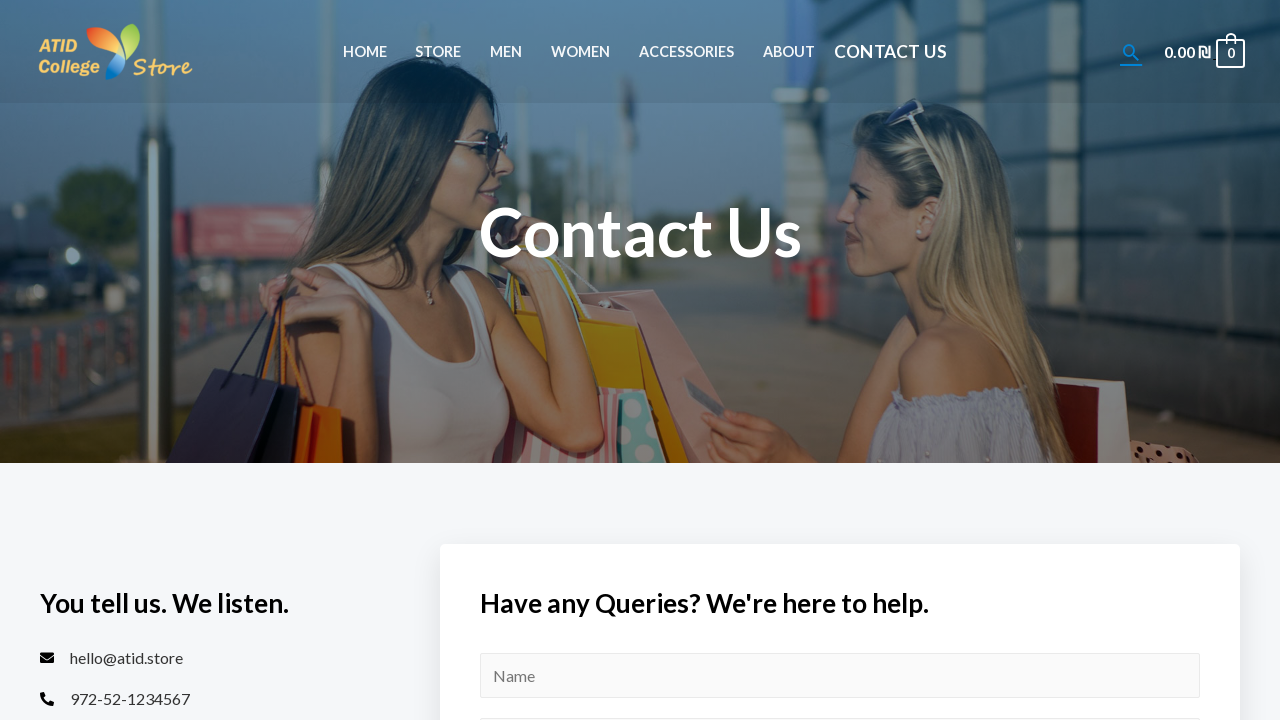

Verified 'Have any Queries?' title is displayed on Contact Us page
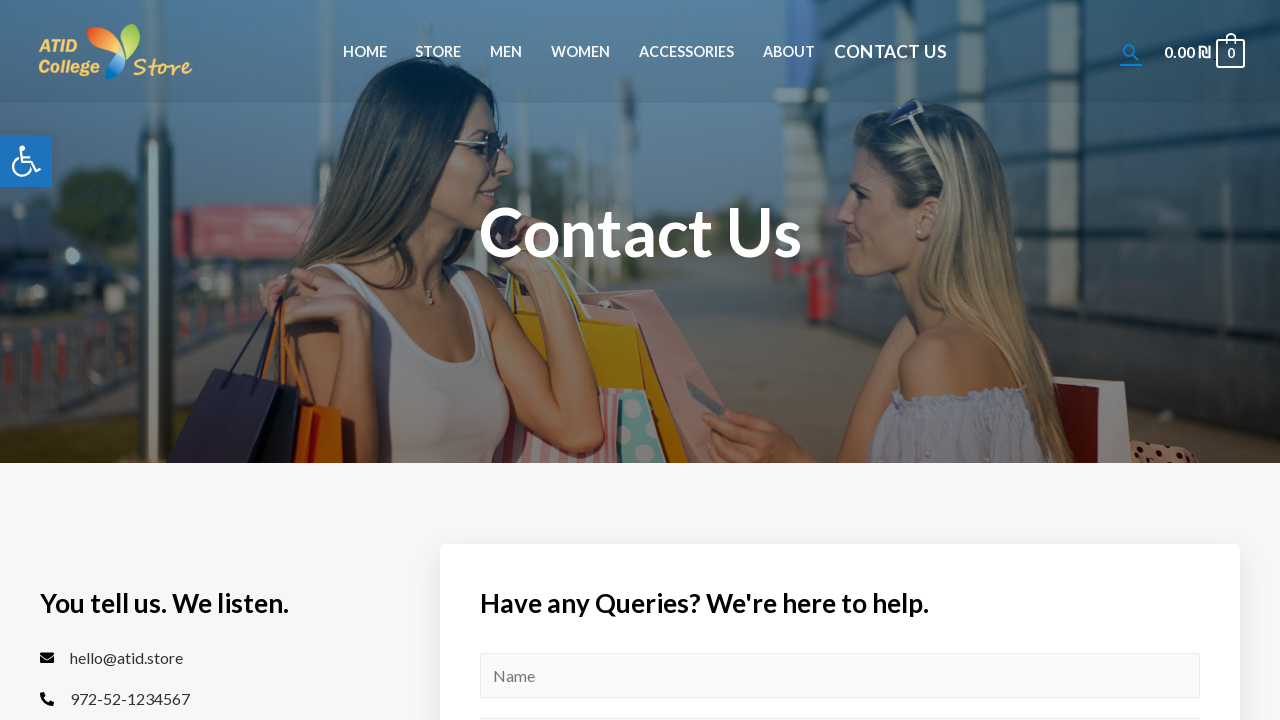

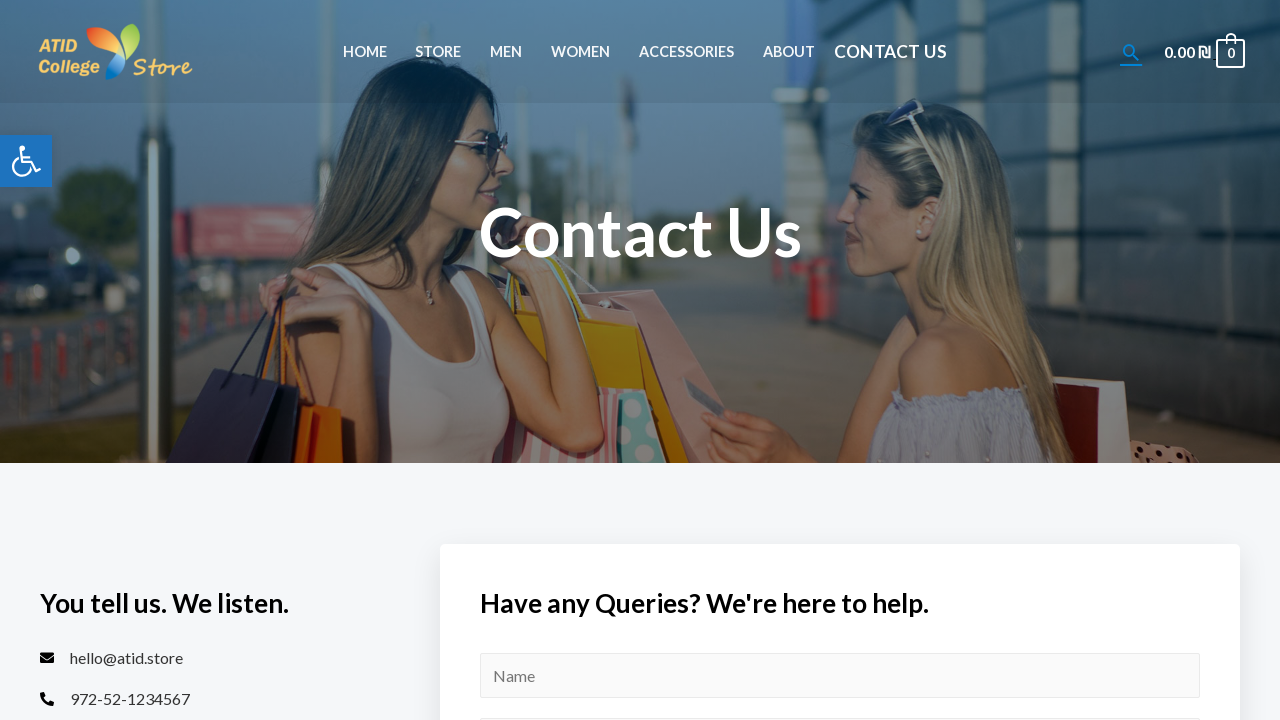